Verifies that a blog post includes an outline navigation that is visible on wide screens and hidden on narrow screens

Starting URL: https://incidentdatabase.ai/blog/the-first-taxonomy-of-ai-incidents

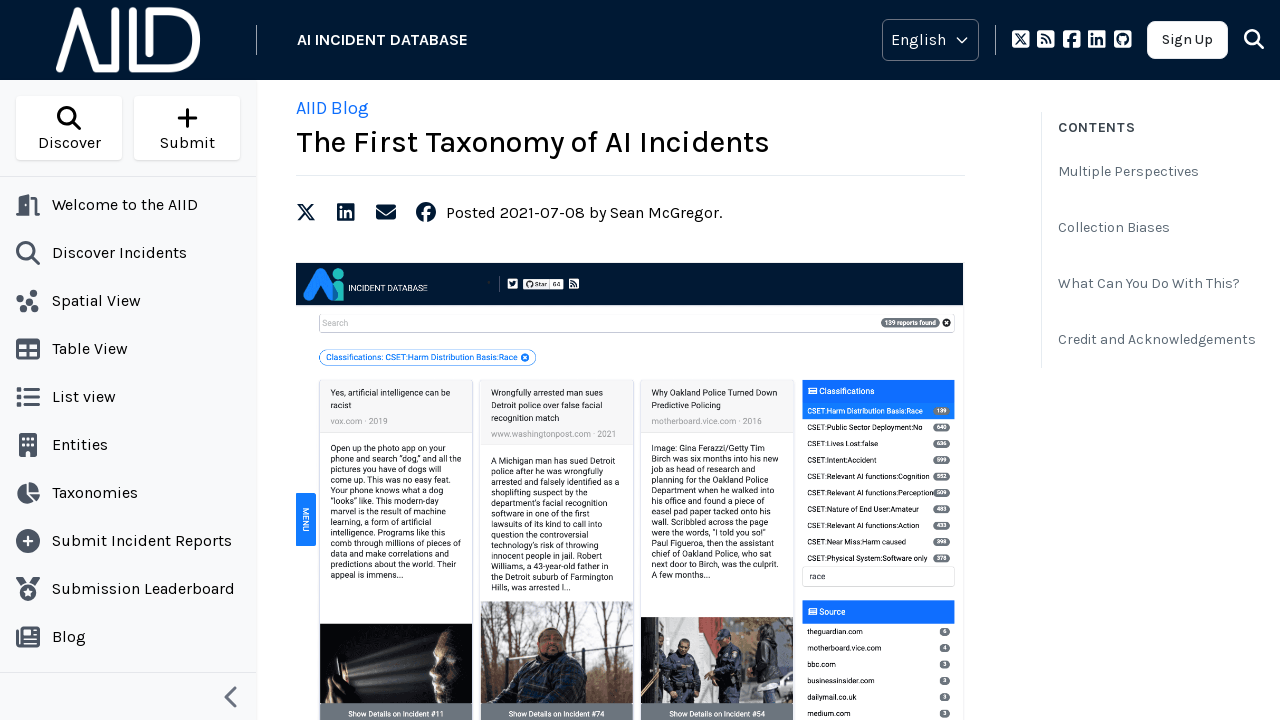

Set viewport to wide screen (1280x1000)
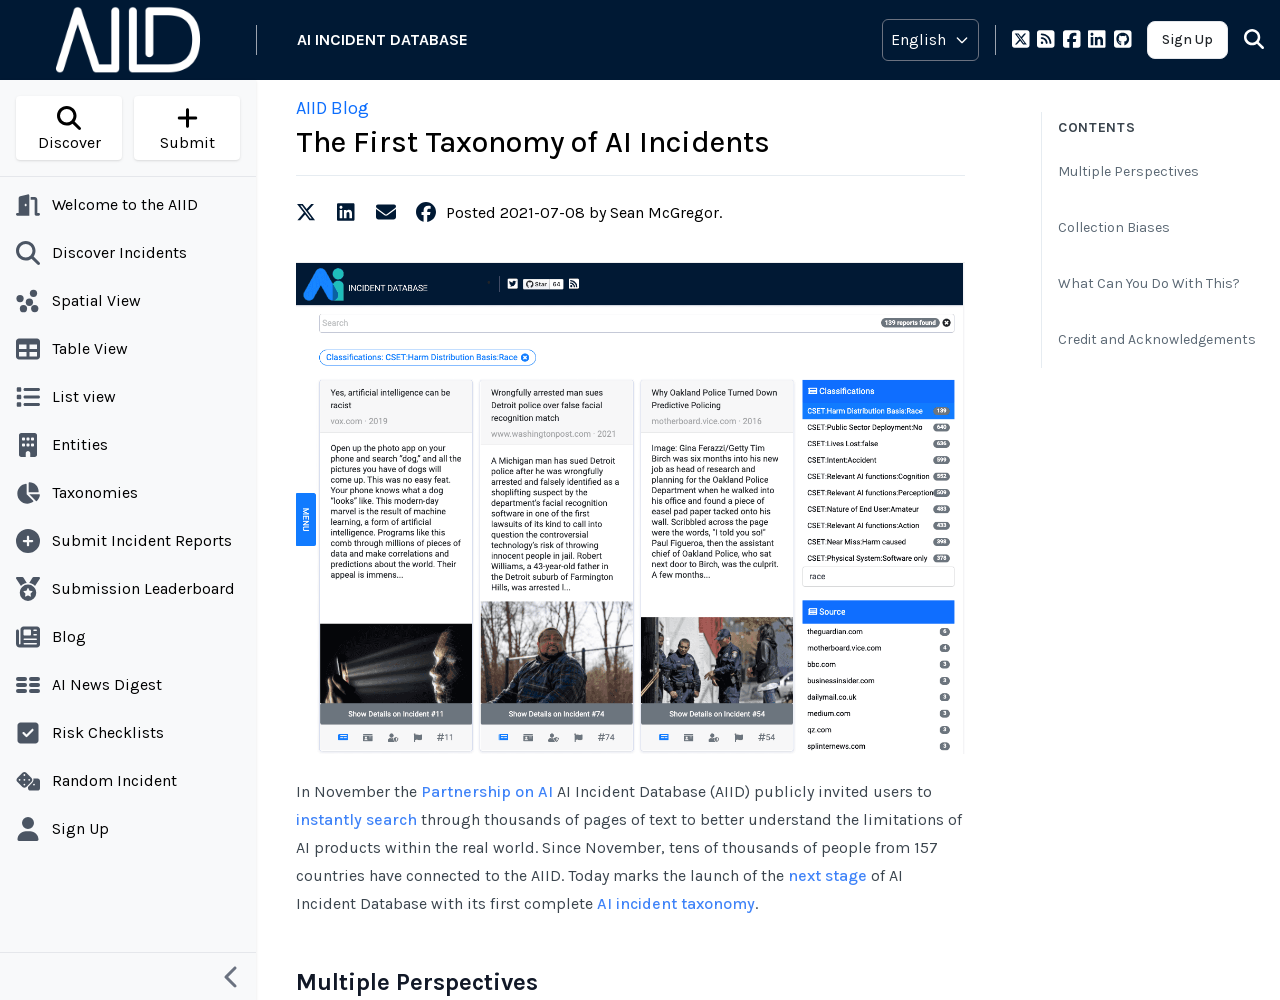

Waited for outline element to load
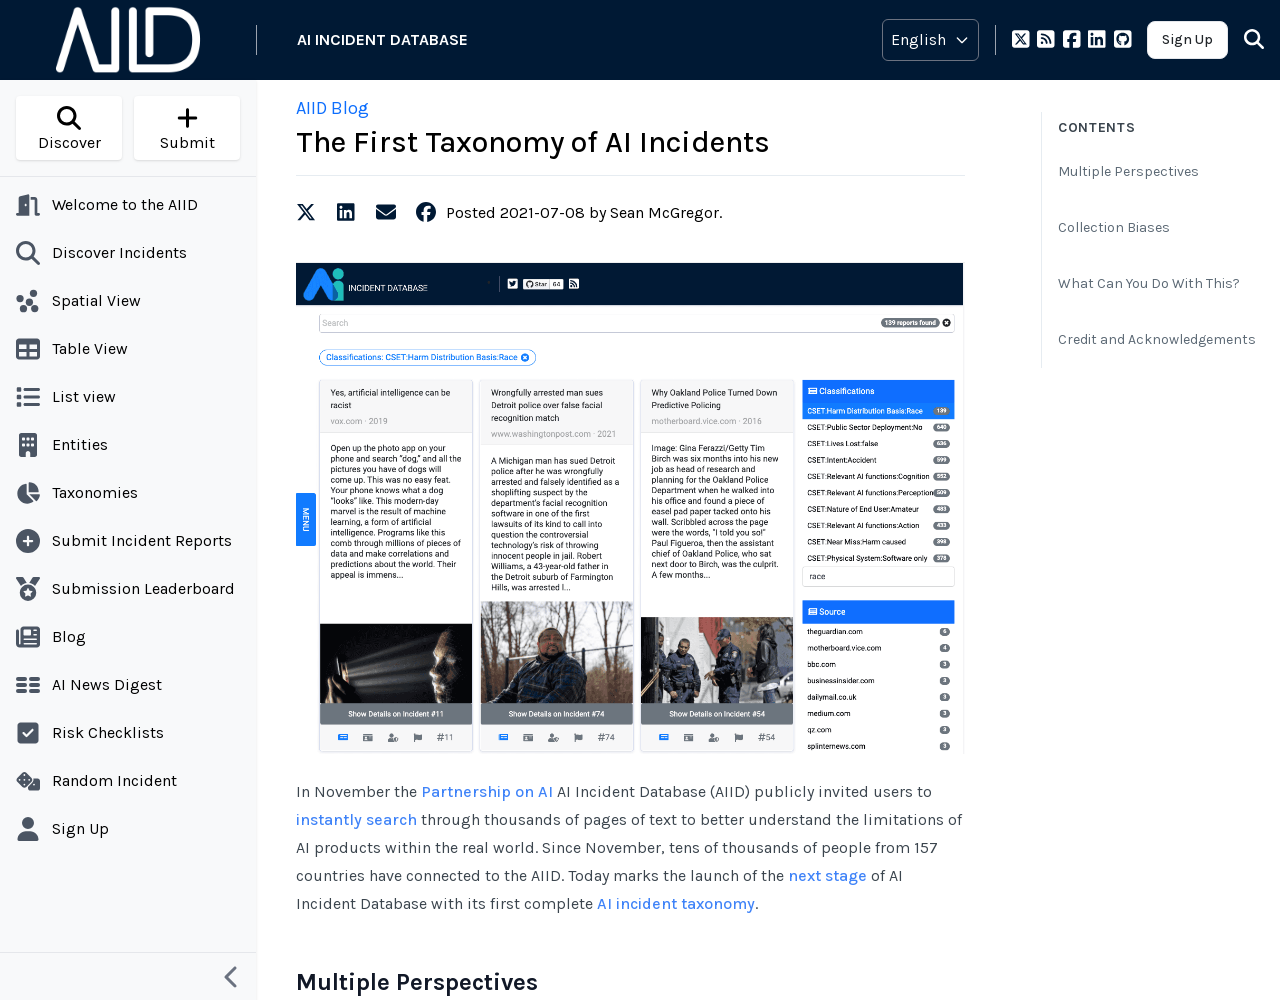

Verified outline is visible on wide screen
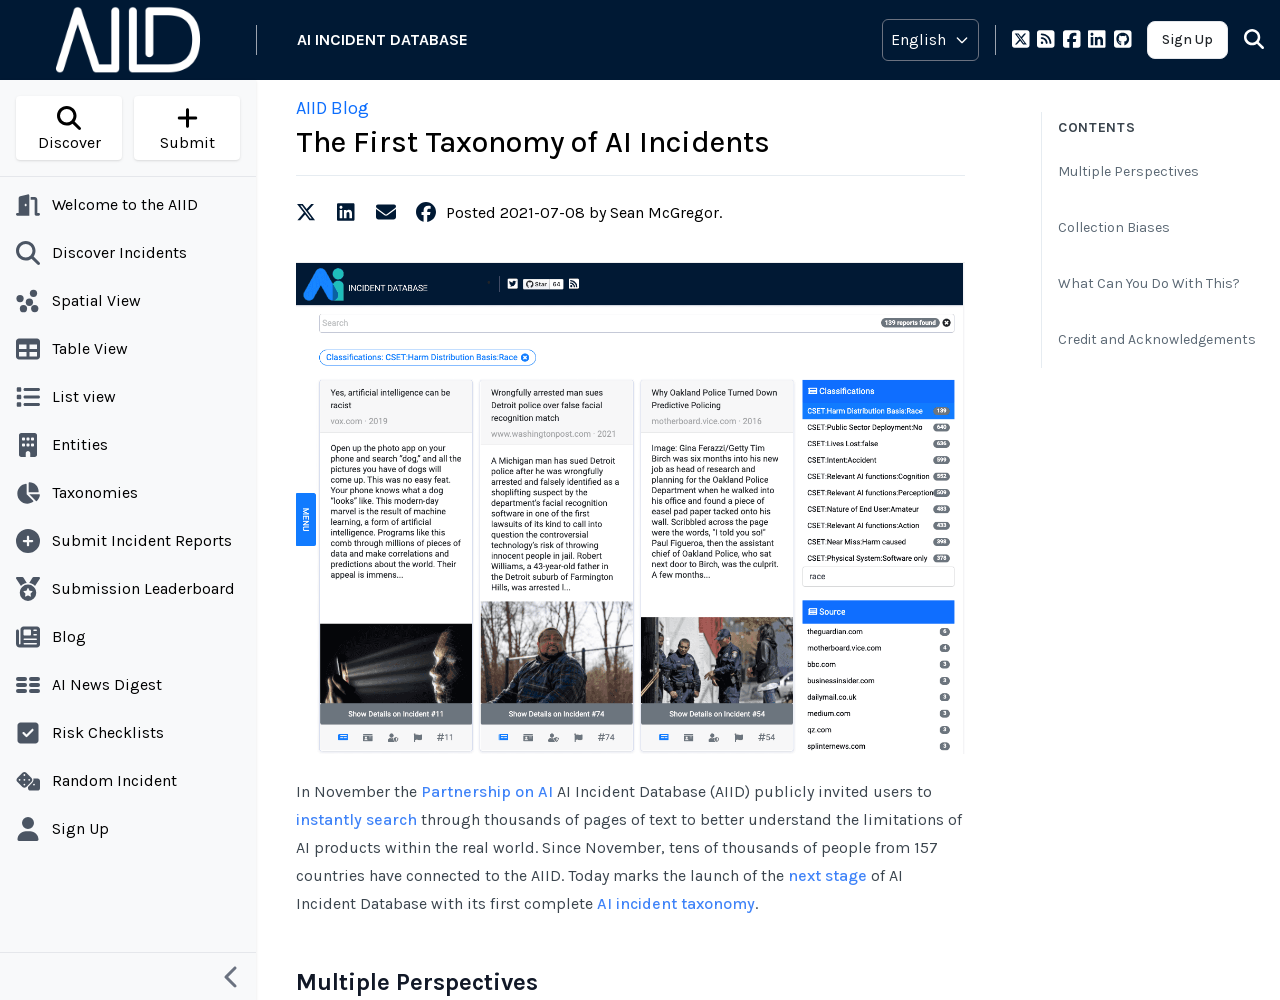

Verified outline contains exactly 5 items
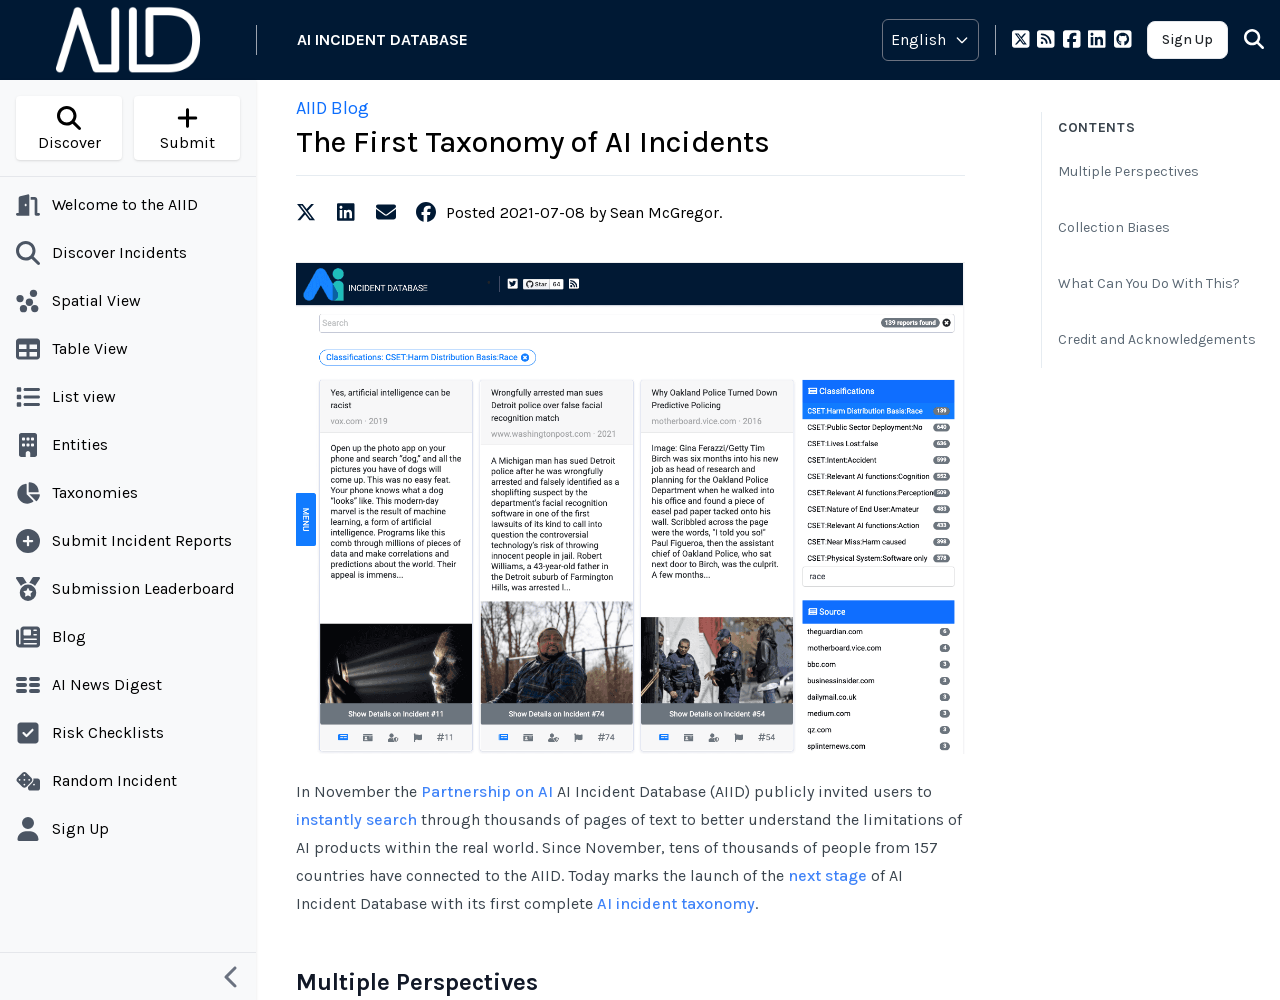

Verified 'Multiple Perspectives' outline item is visible
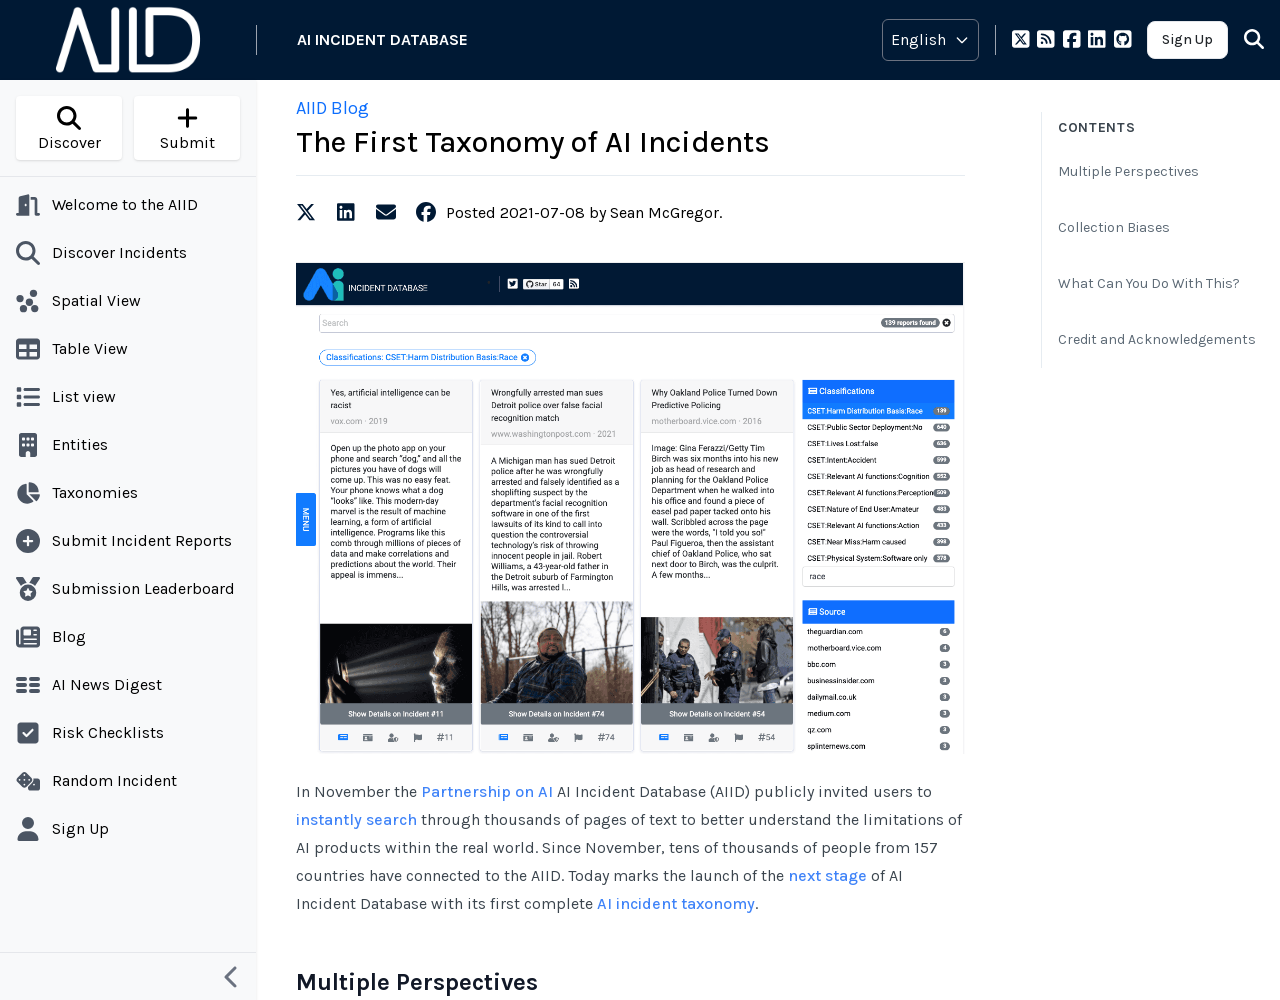

Verified 'Collection Biases' outline item is visible
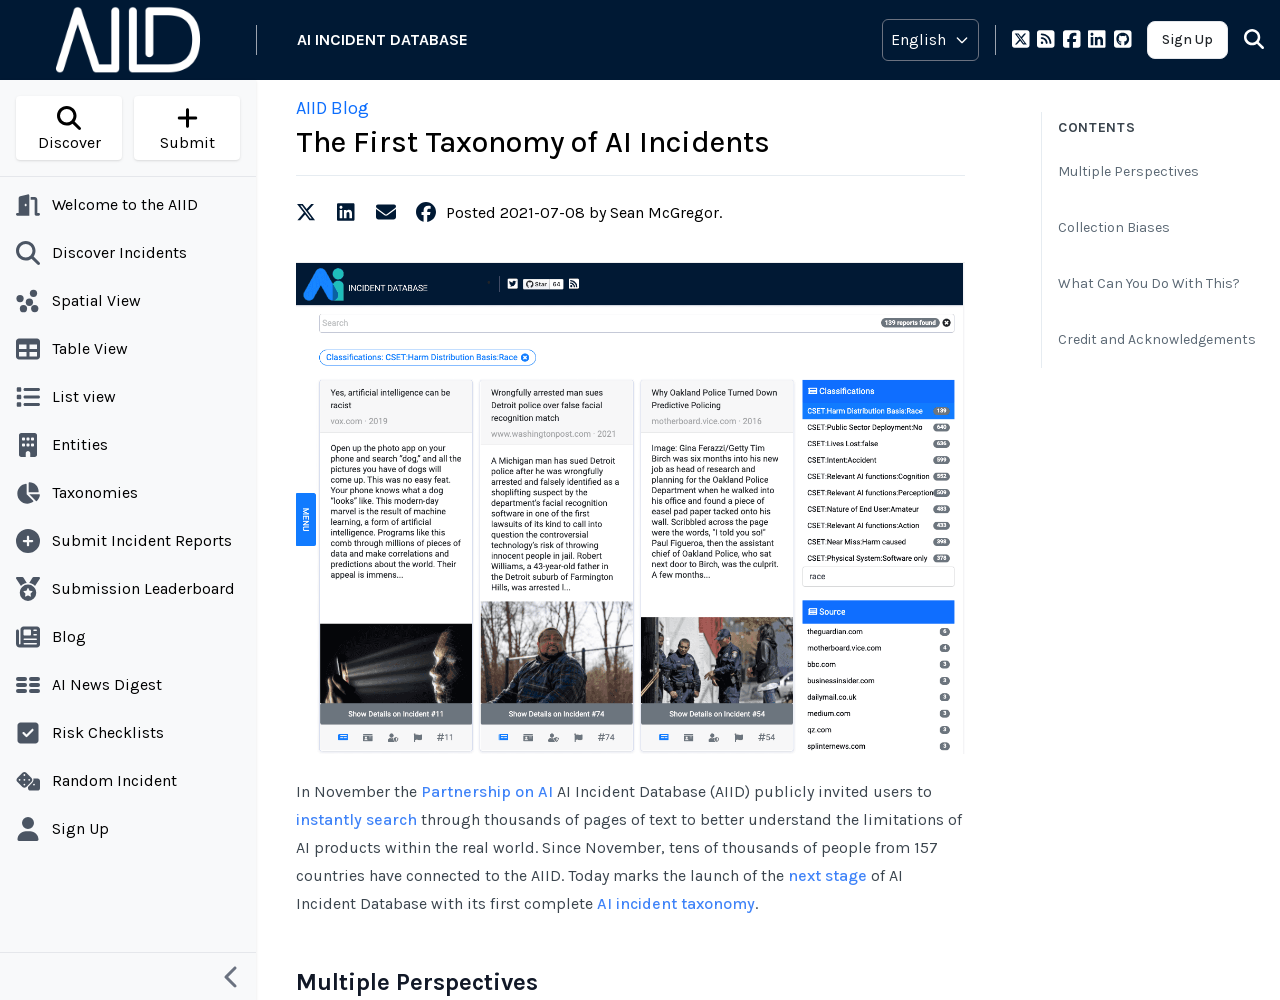

Verified 'What Can You Do With This?' outline item is visible
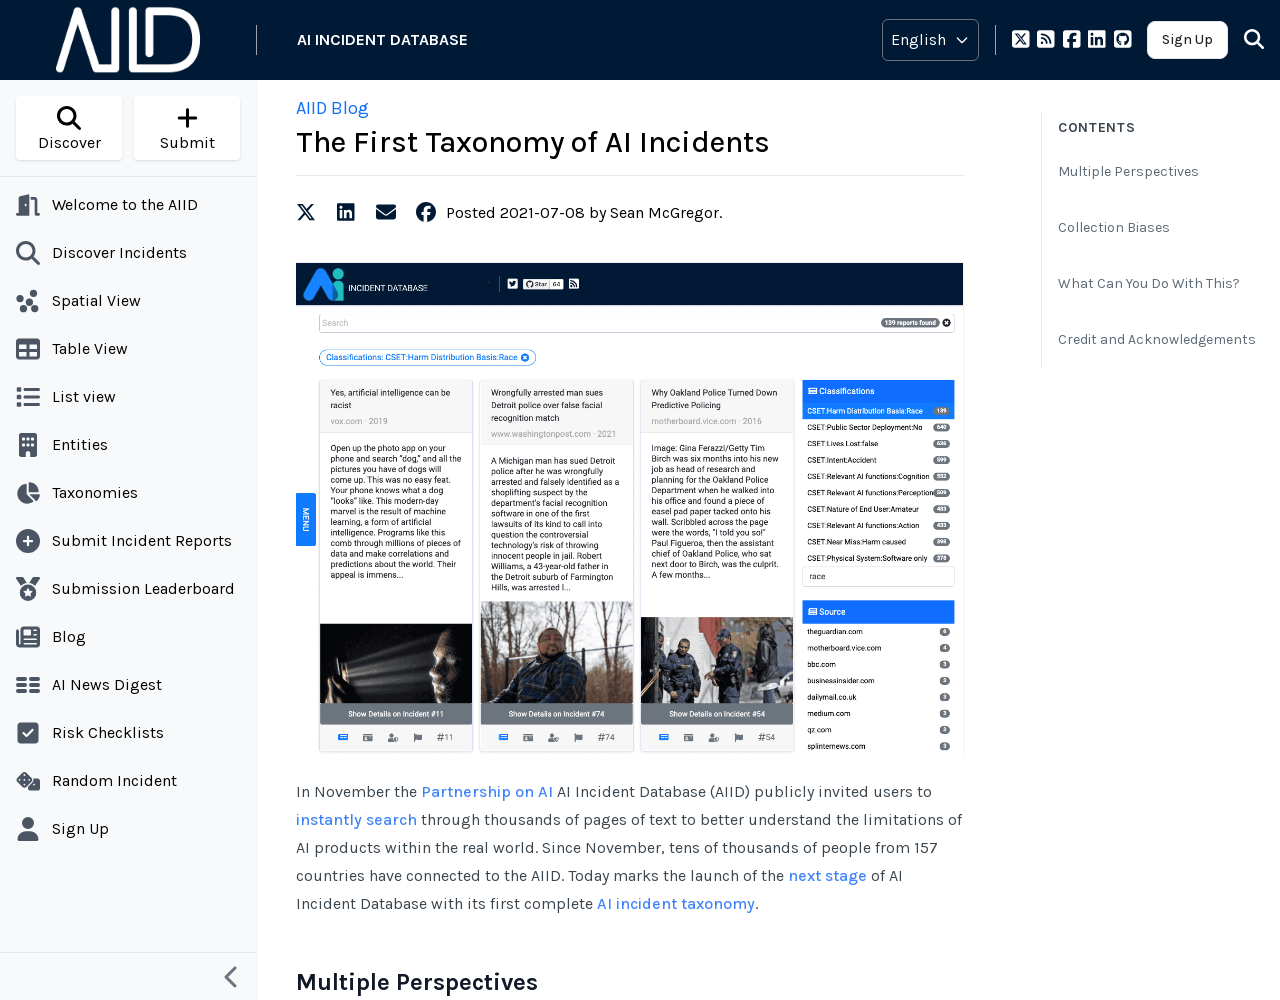

Verified 'Credit and Acknowledgements' outline item is visible
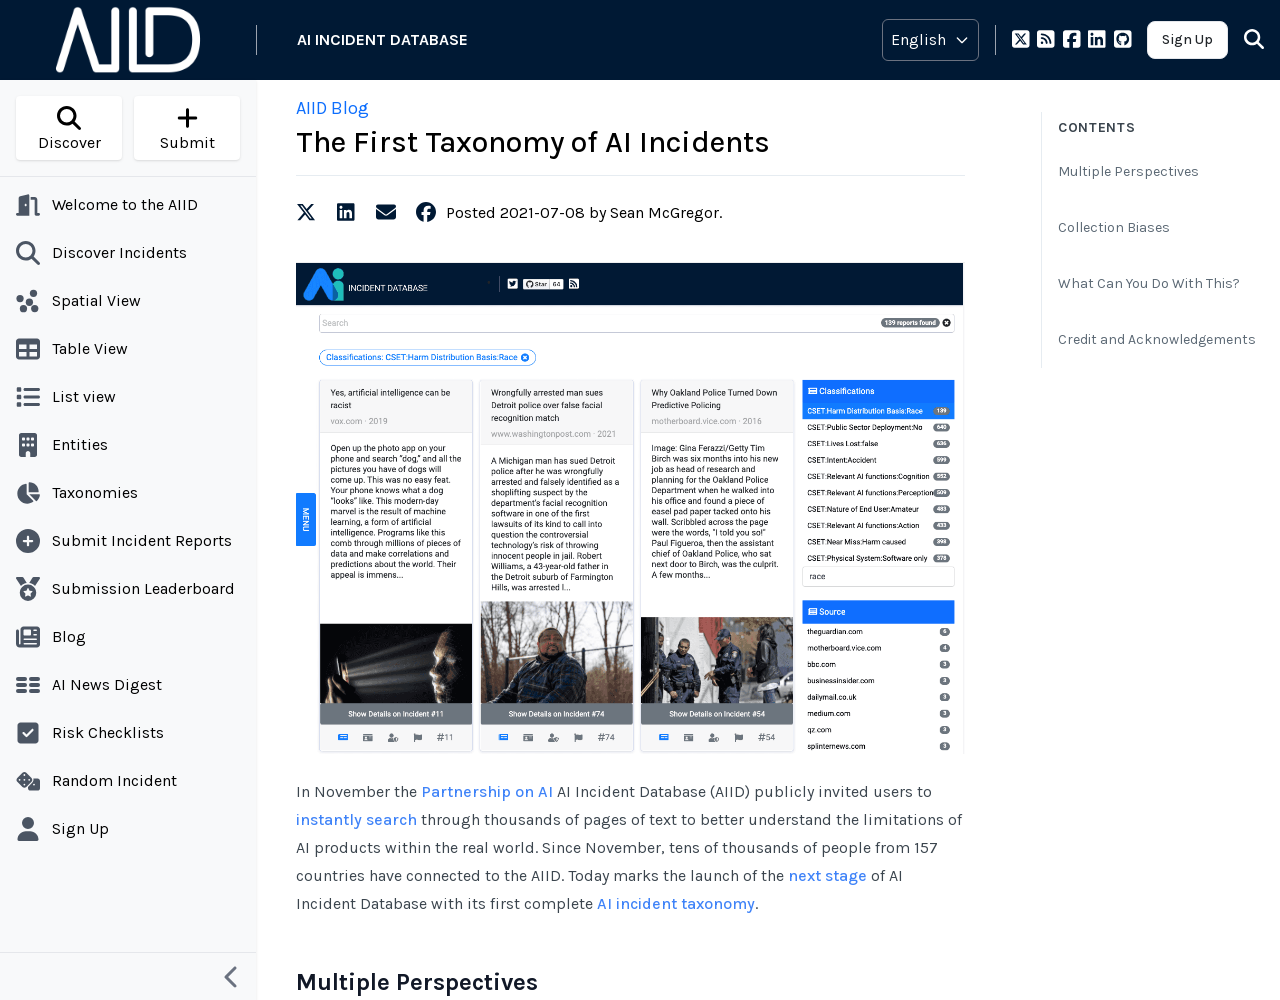

Set viewport to narrow screen (800x1000)
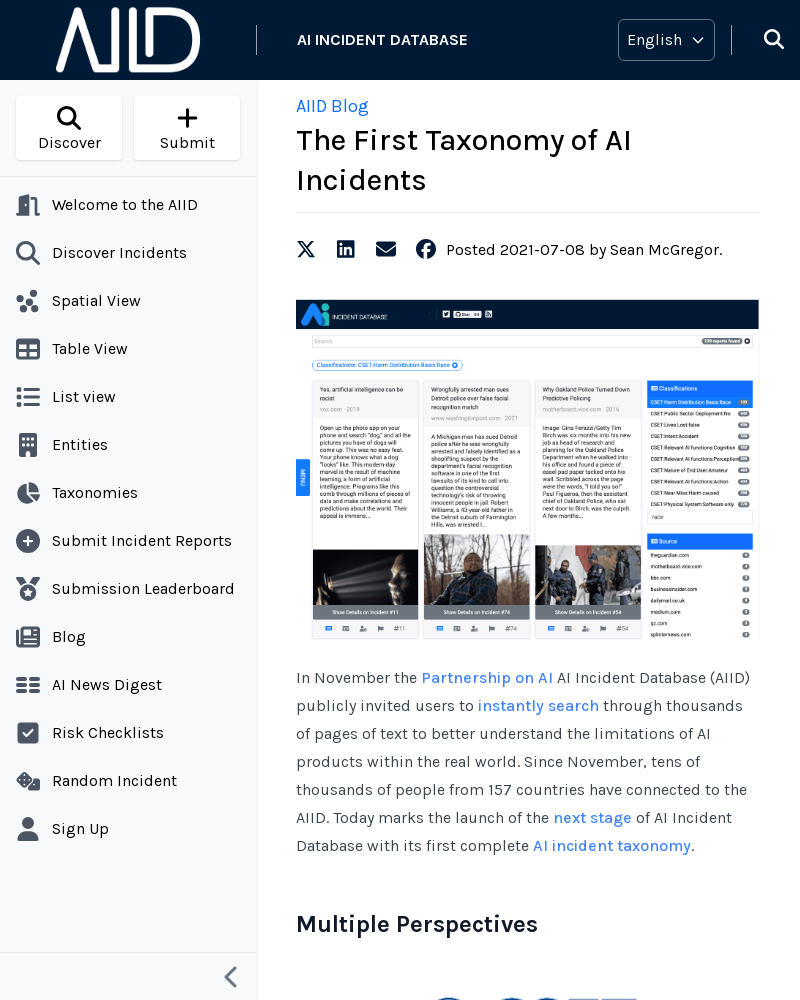

Verified 'Multiple Perspectives' outline item is hidden on narrow screen
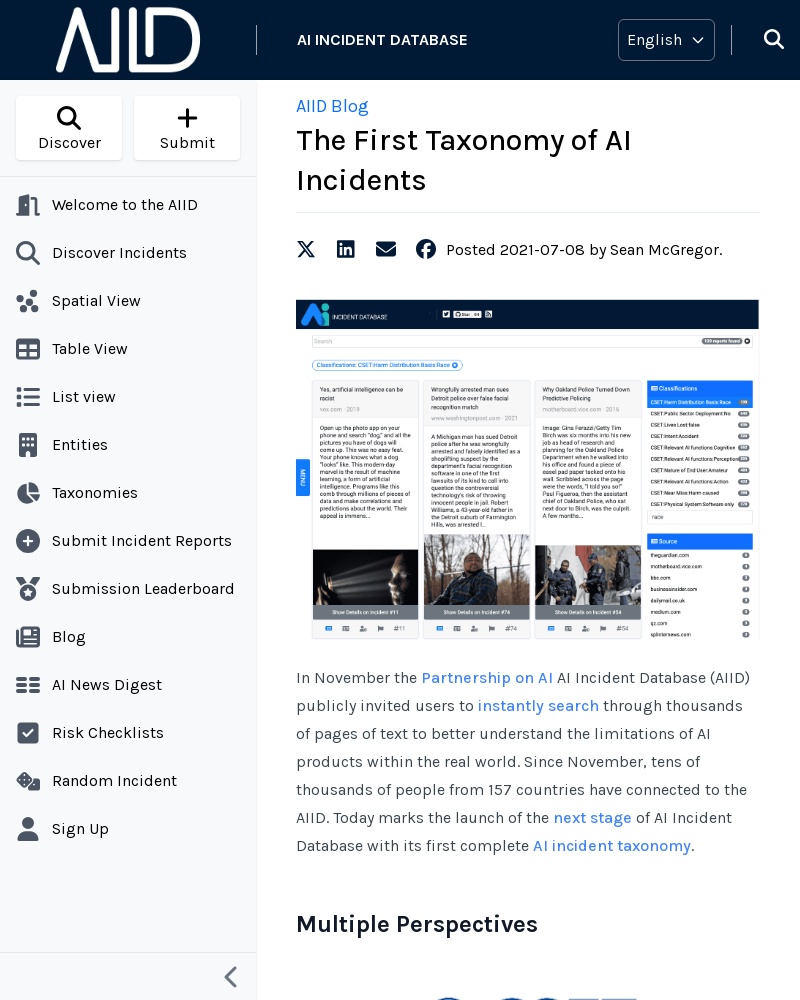

Verified 'Collection Biases' outline item is hidden on narrow screen
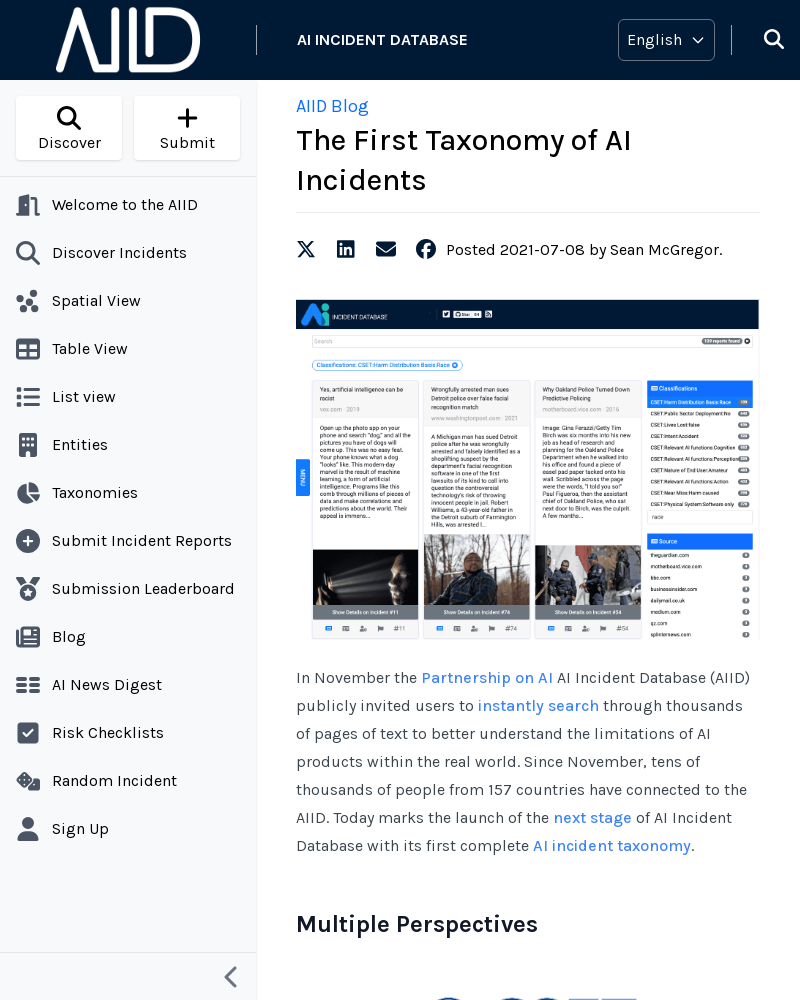

Verified 'What Can You Do With This?' outline item is hidden on narrow screen
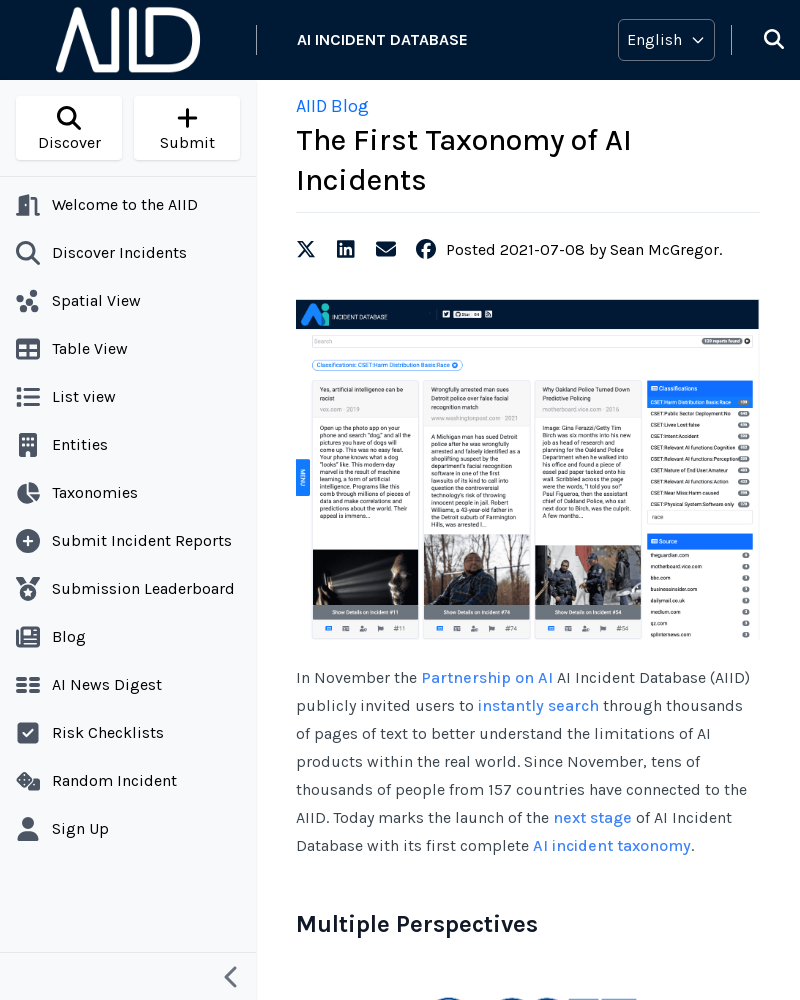

Verified 'Credit and Acknowledgements' outline item is hidden on narrow screen
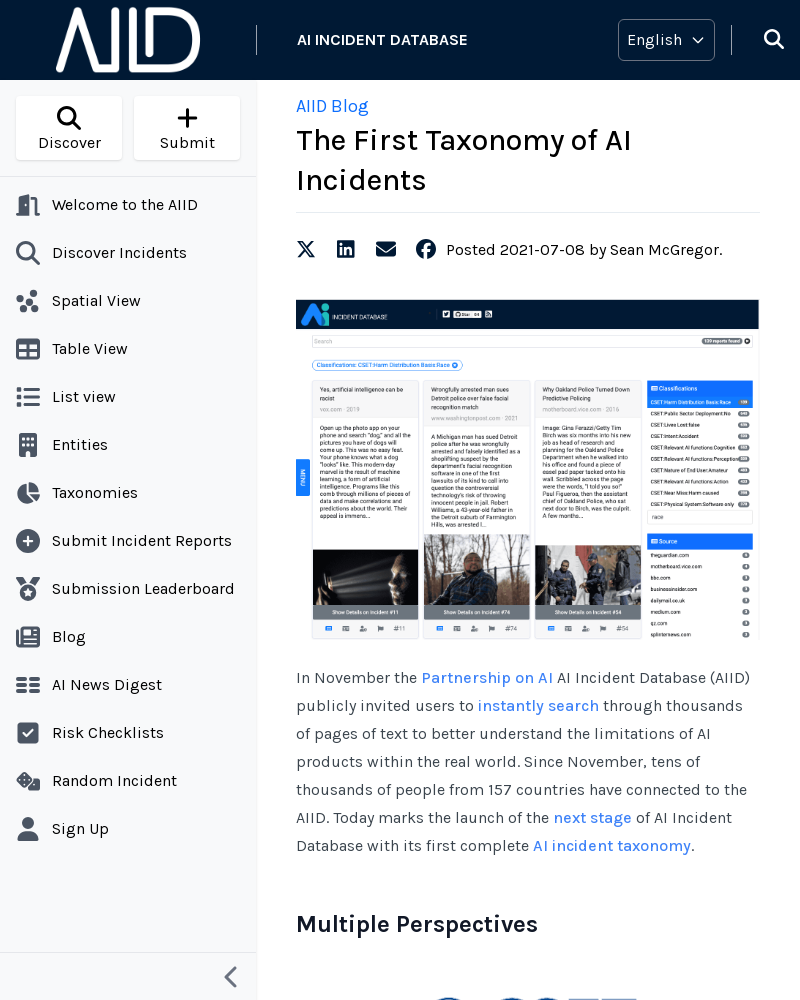

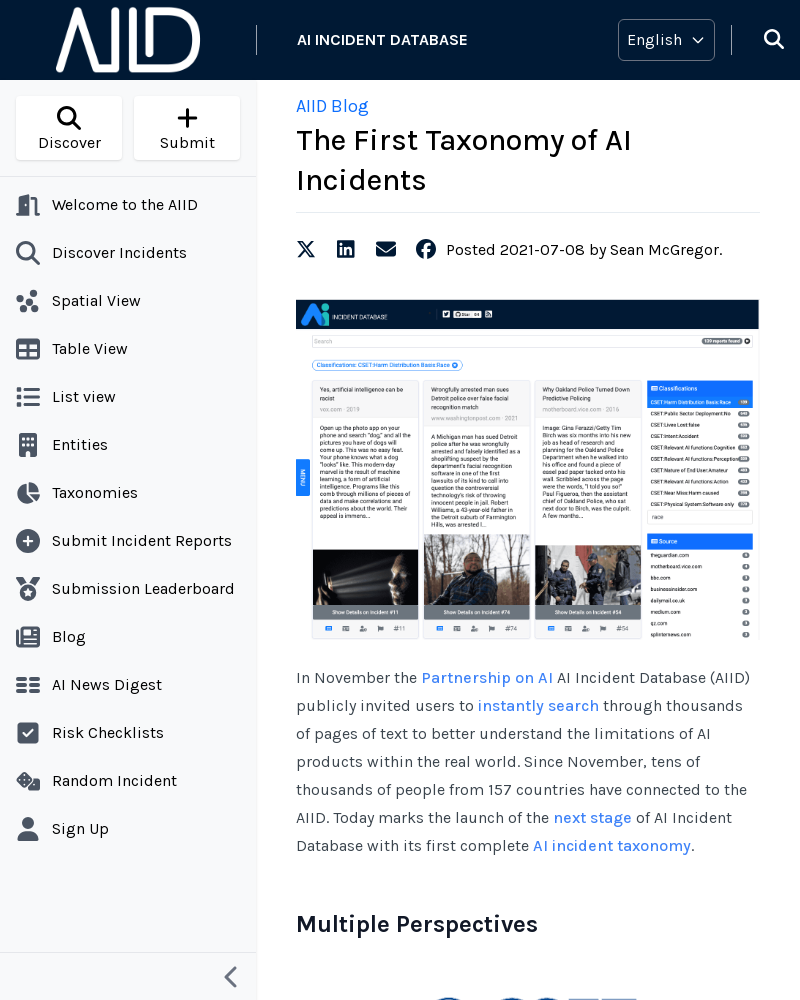